Tests editing a todo item by double-clicking, changing text, and pressing Enter

Starting URL: https://demo.playwright.dev/todomvc

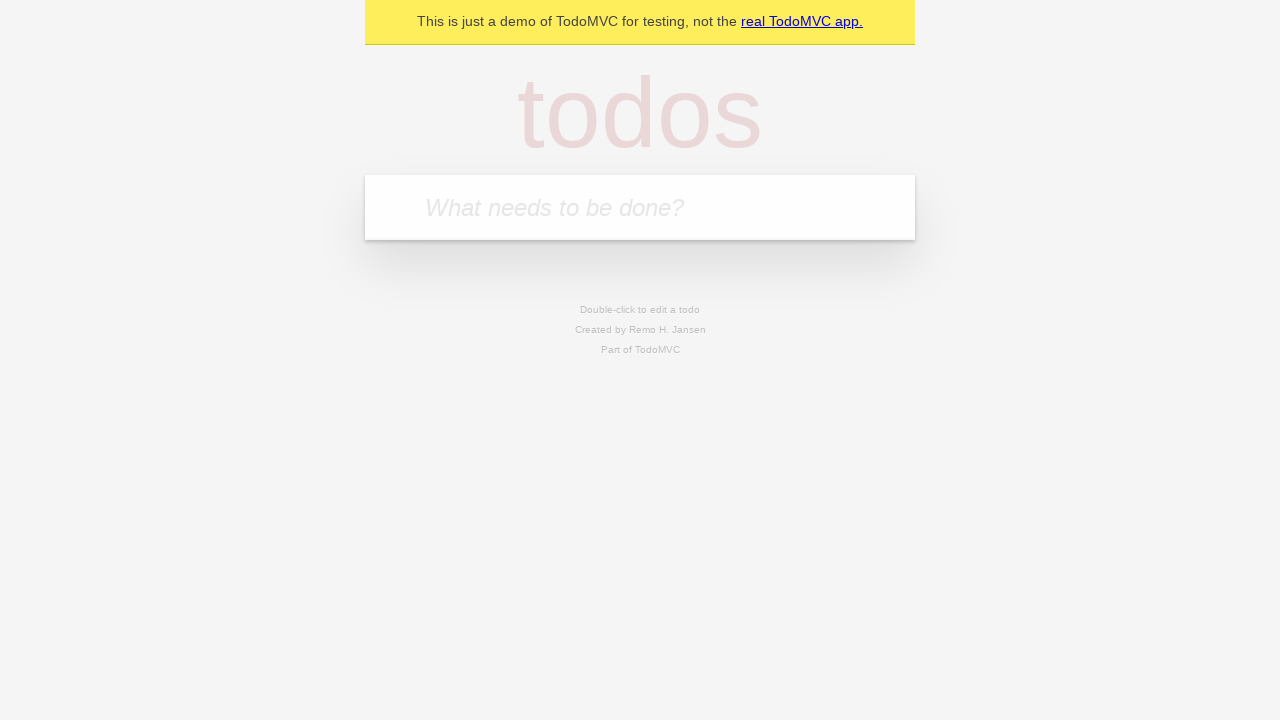

Filled todo input with 'buy some cheese' on internal:attr=[placeholder="What needs to be done?"i]
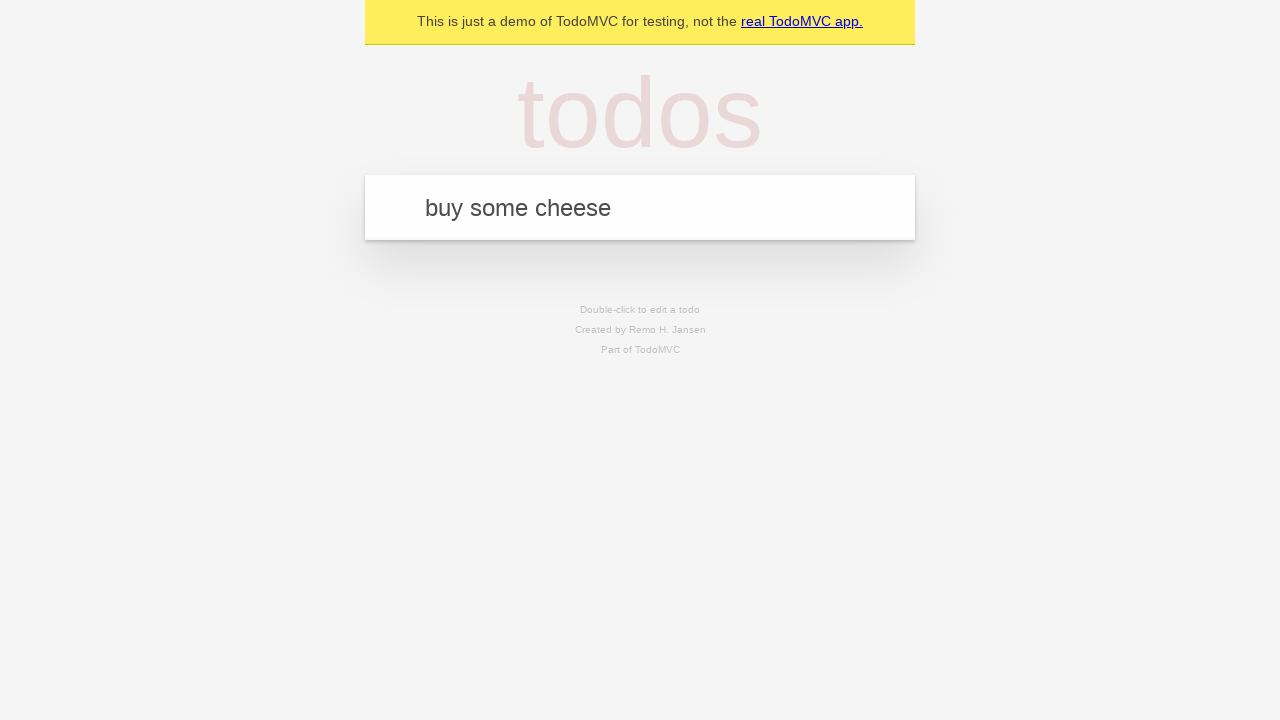

Pressed Enter to add first todo on internal:attr=[placeholder="What needs to be done?"i]
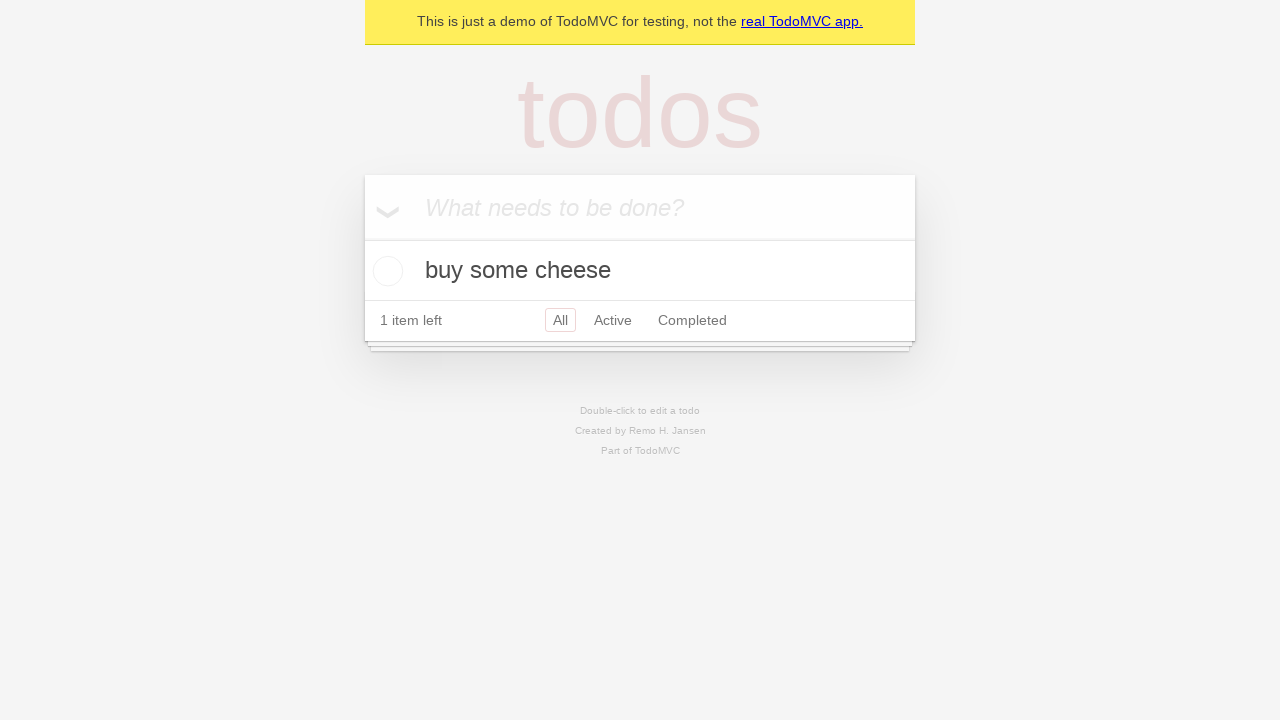

Filled todo input with 'feed the cat' on internal:attr=[placeholder="What needs to be done?"i]
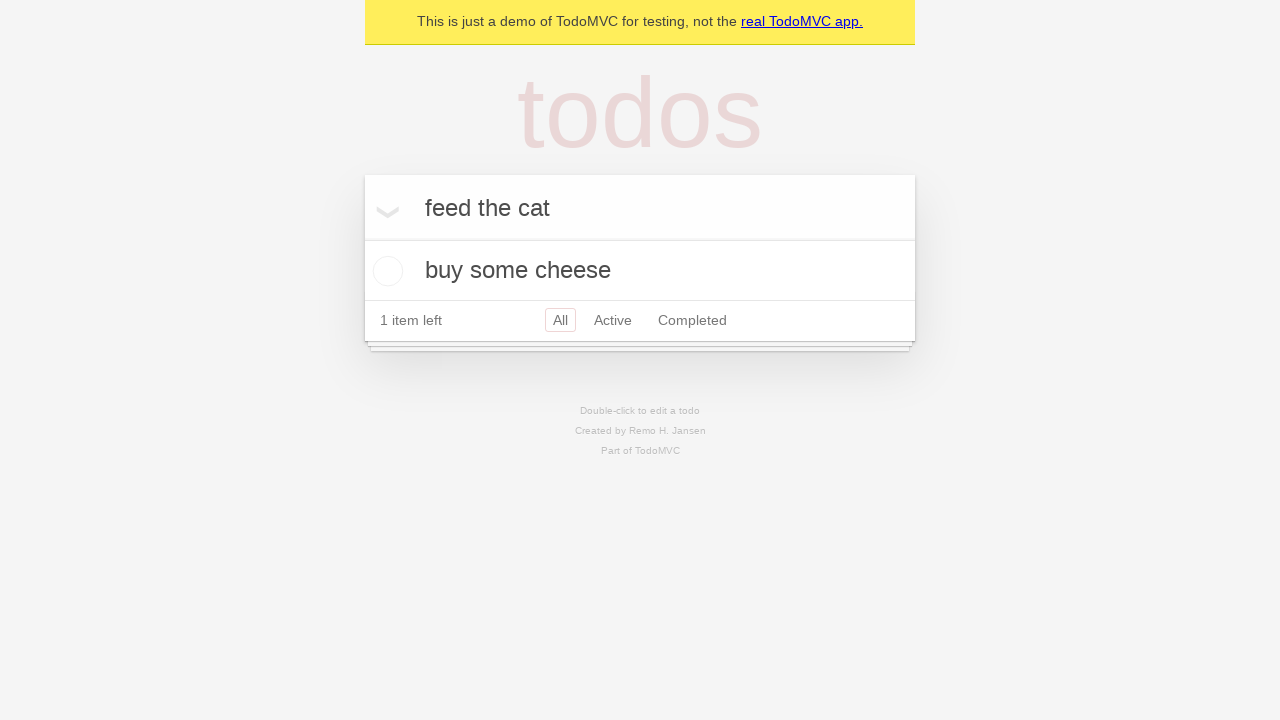

Pressed Enter to add second todo on internal:attr=[placeholder="What needs to be done?"i]
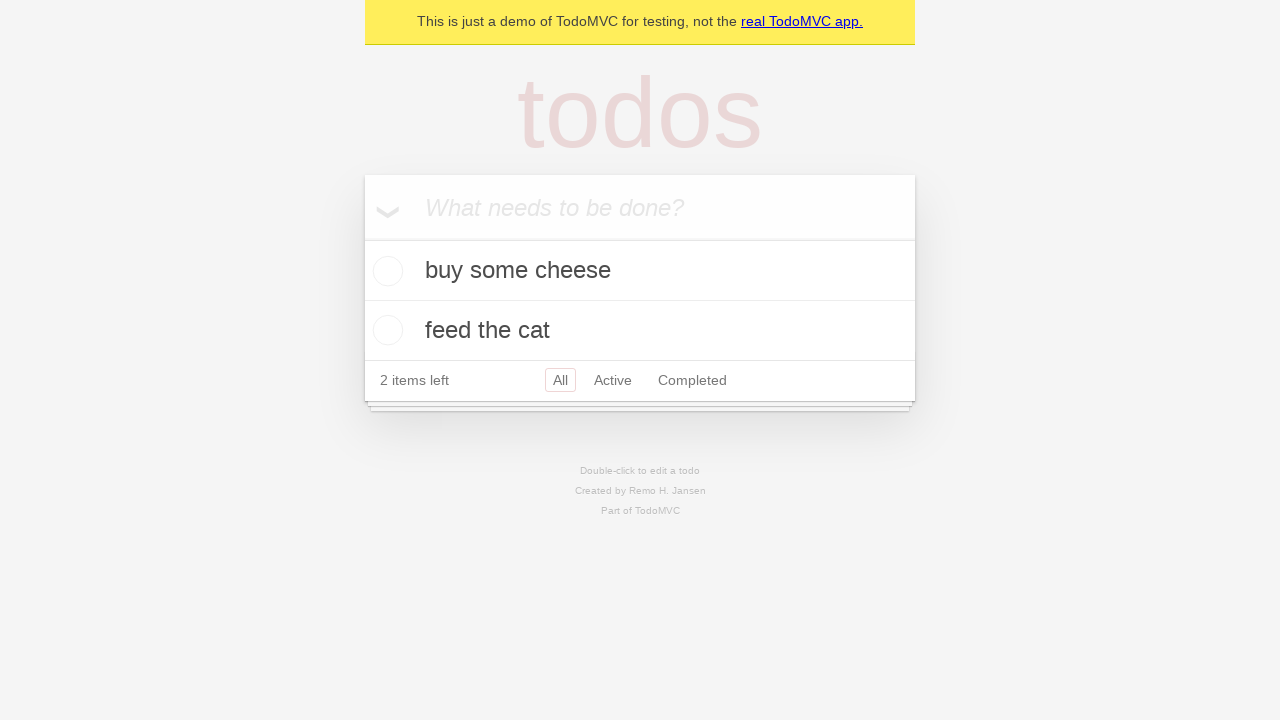

Filled todo input with 'book a doctors appointment' on internal:attr=[placeholder="What needs to be done?"i]
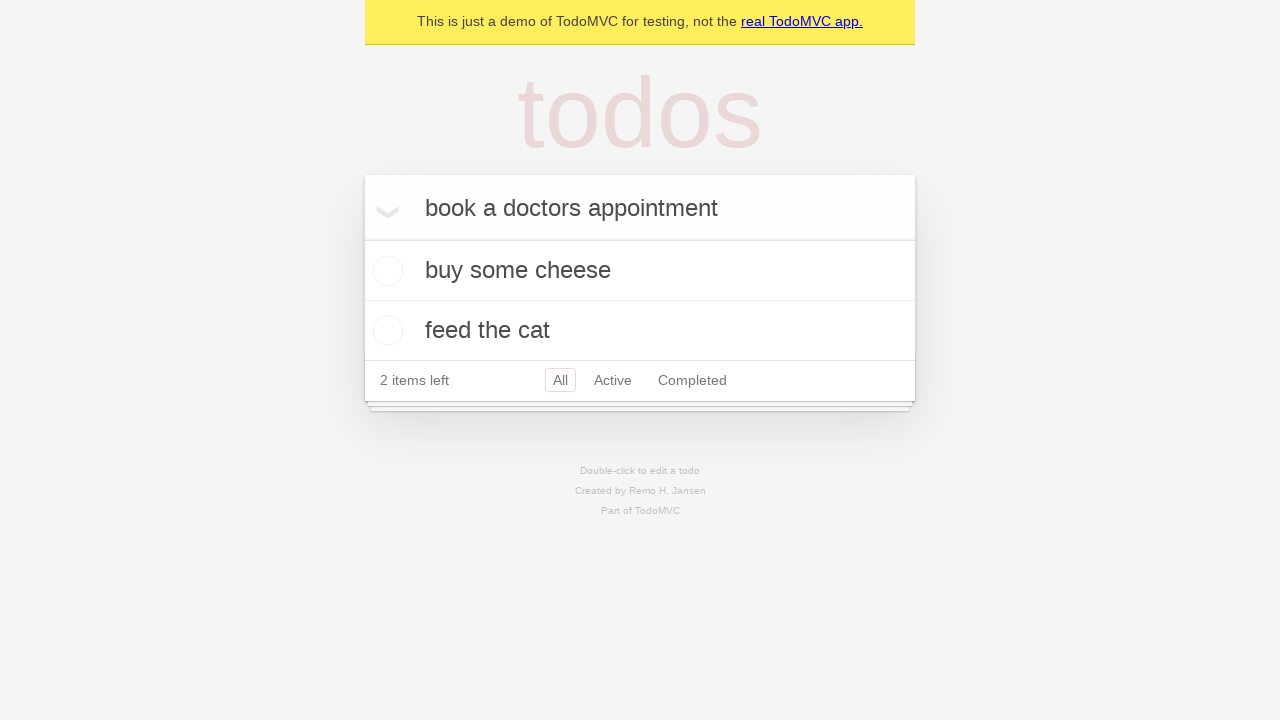

Pressed Enter to add third todo on internal:attr=[placeholder="What needs to be done?"i]
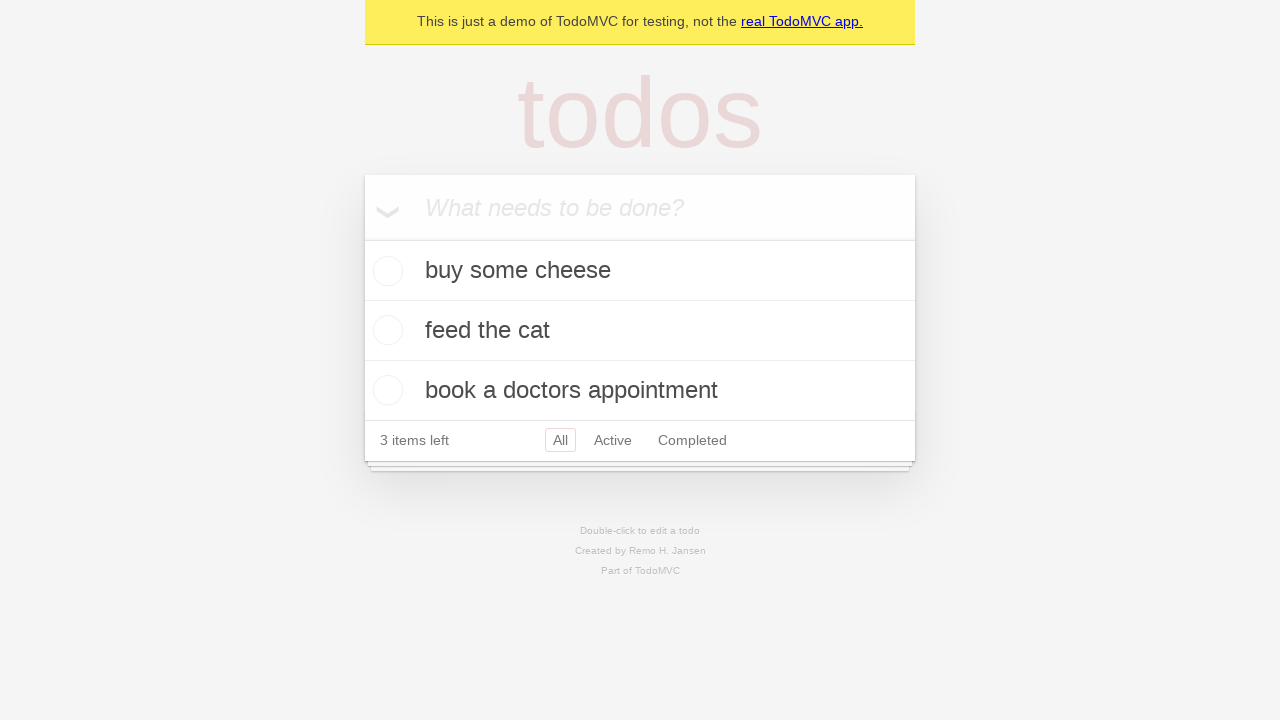

Double-clicked second todo item to enter edit mode at (640, 331) on [data-testid='todo-item'] >> nth=1
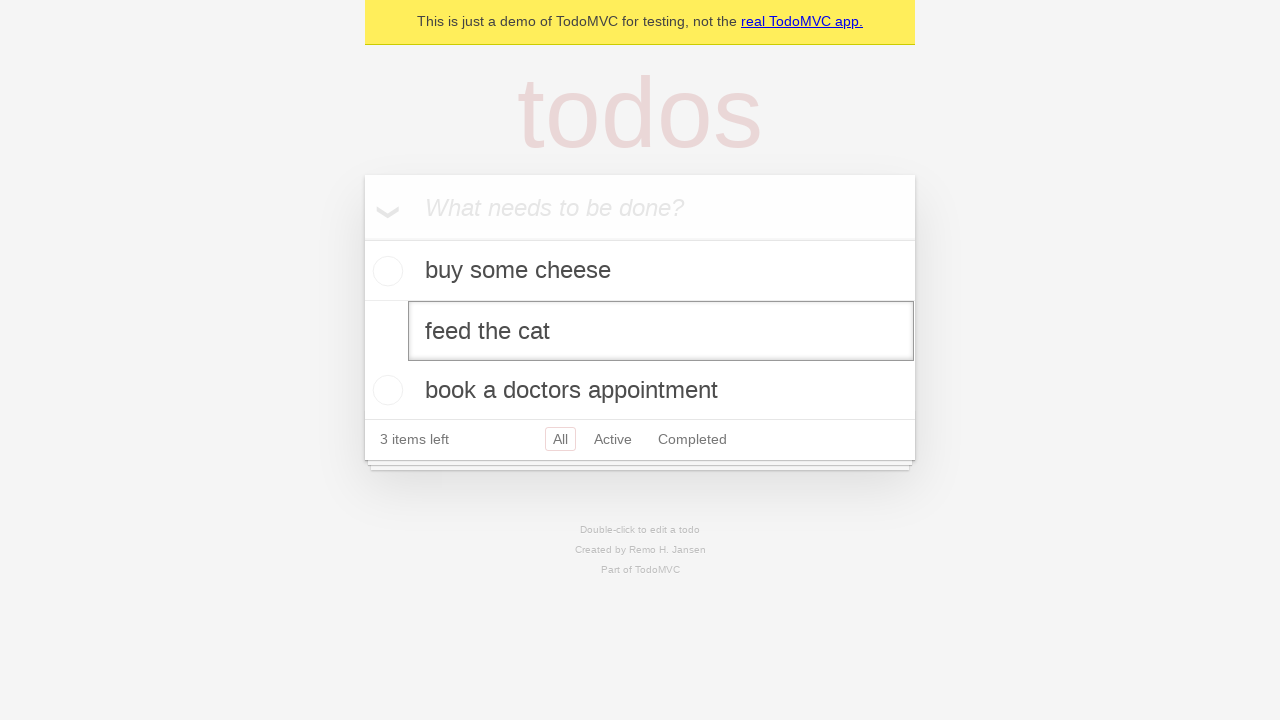

Changed todo text to 'buy some sausages' on [data-testid='todo-item'] >> nth=1 >> internal:role=textbox[name="Edit"i]
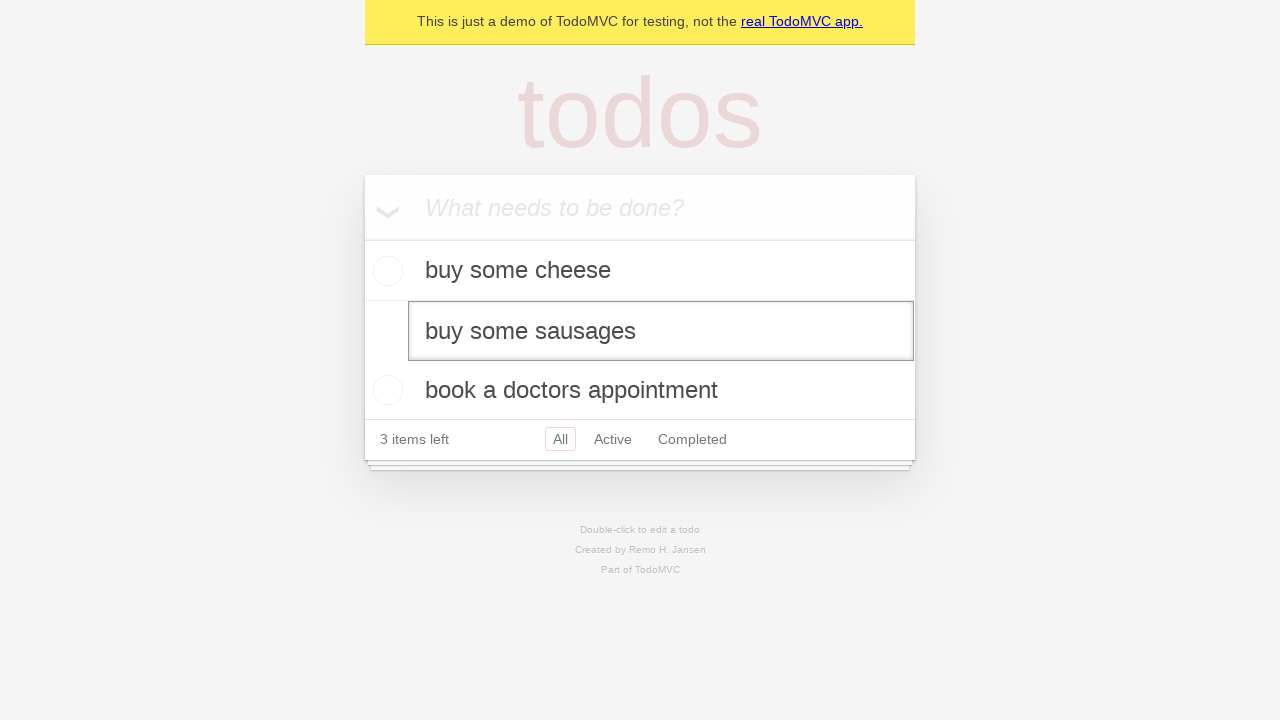

Pressed Enter to save edited todo item on [data-testid='todo-item'] >> nth=1 >> internal:role=textbox[name="Edit"i]
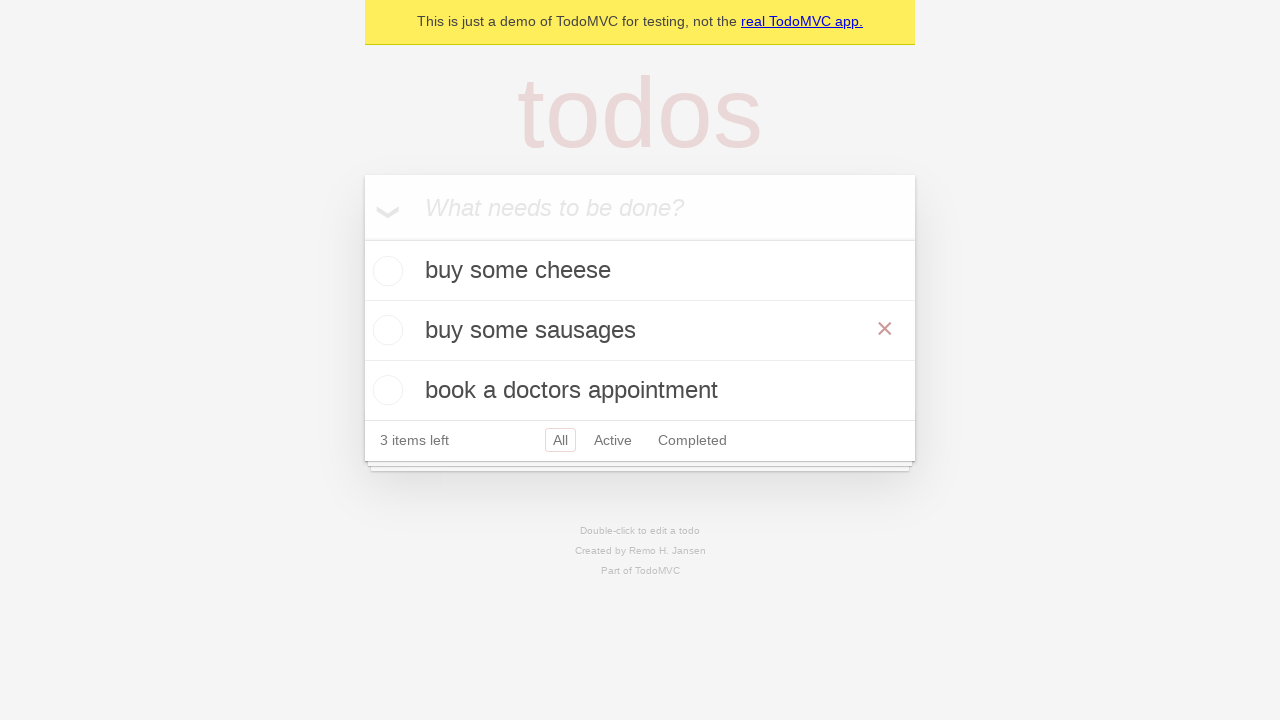

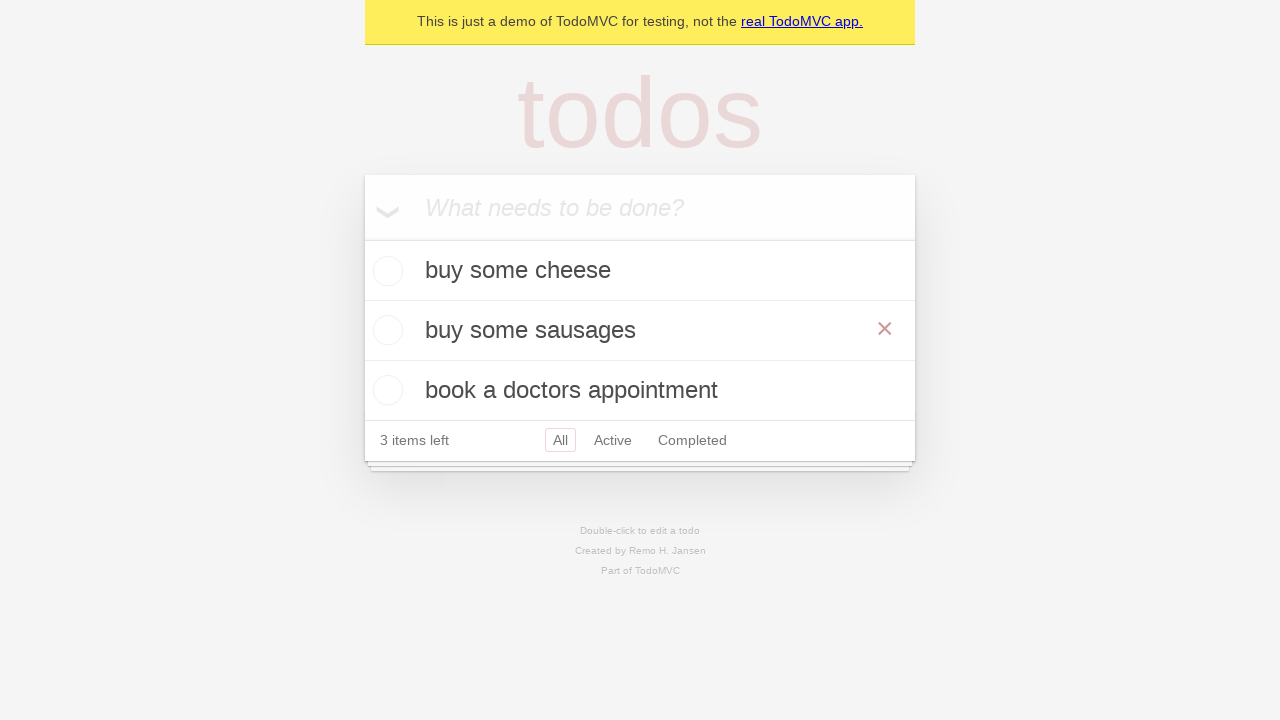